Tests dropdown select functionality by selecting options using visible text, index, and value methods on a single select dropdown element.

Starting URL: https://v1.training-support.net/selenium/selects

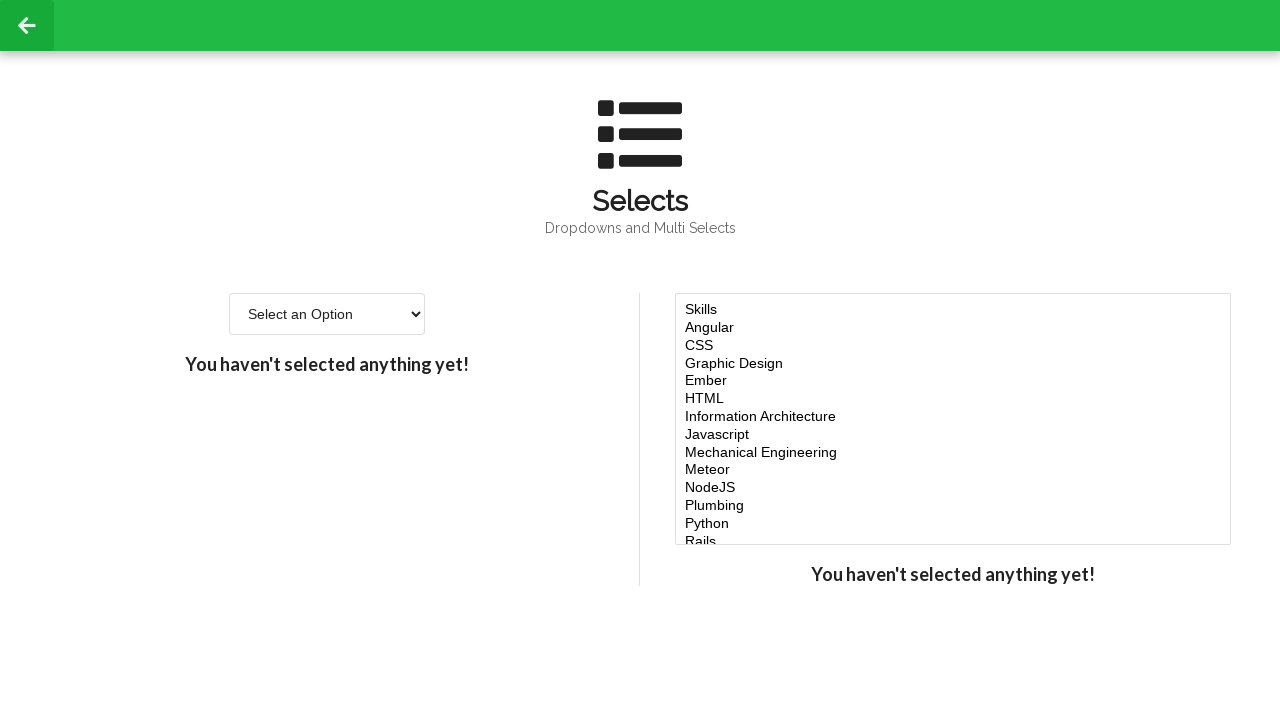

Selected 'Option 2' from dropdown using visible text on #single-select
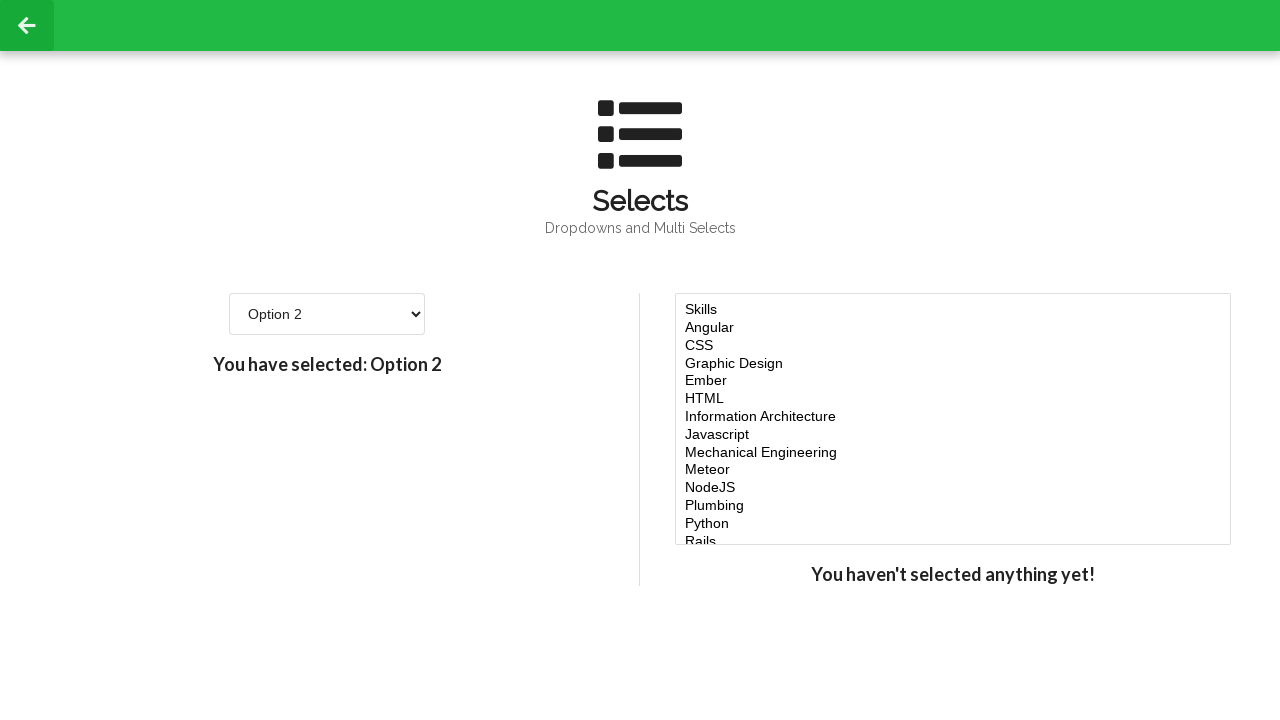

Selected option at index 3 (4th item) from dropdown on #single-select
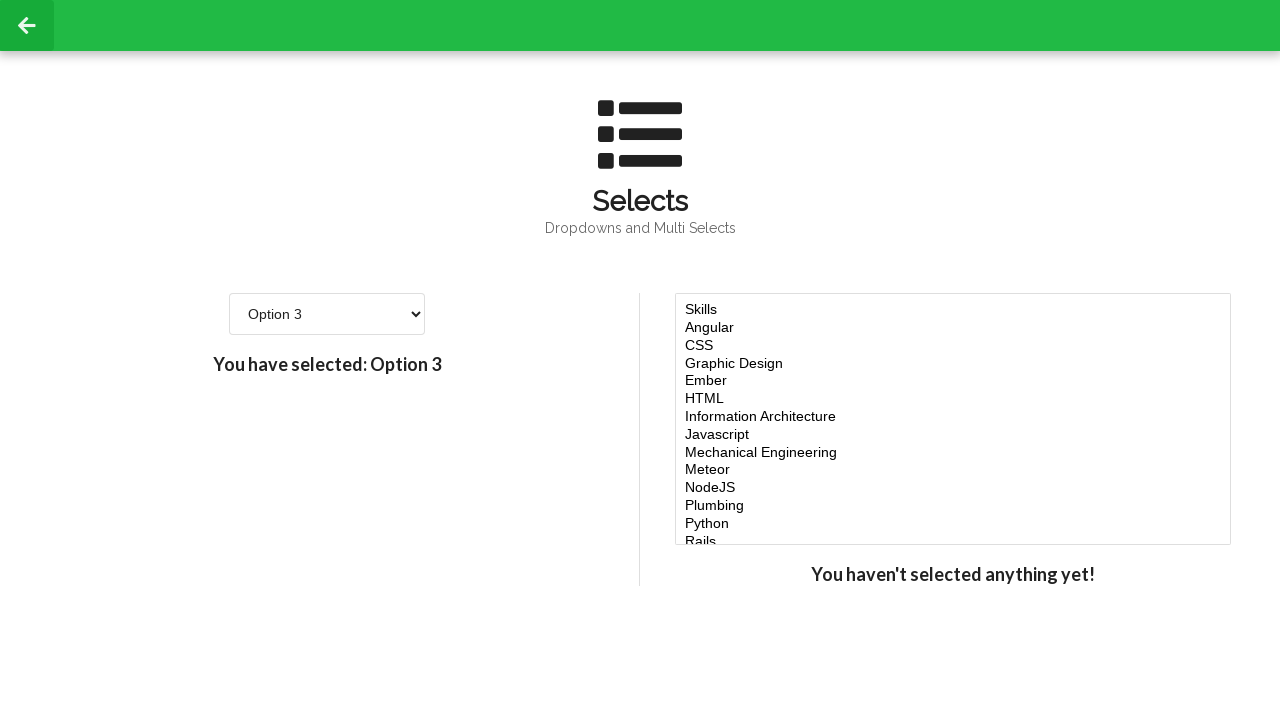

Selected option with value '4' from dropdown on #single-select
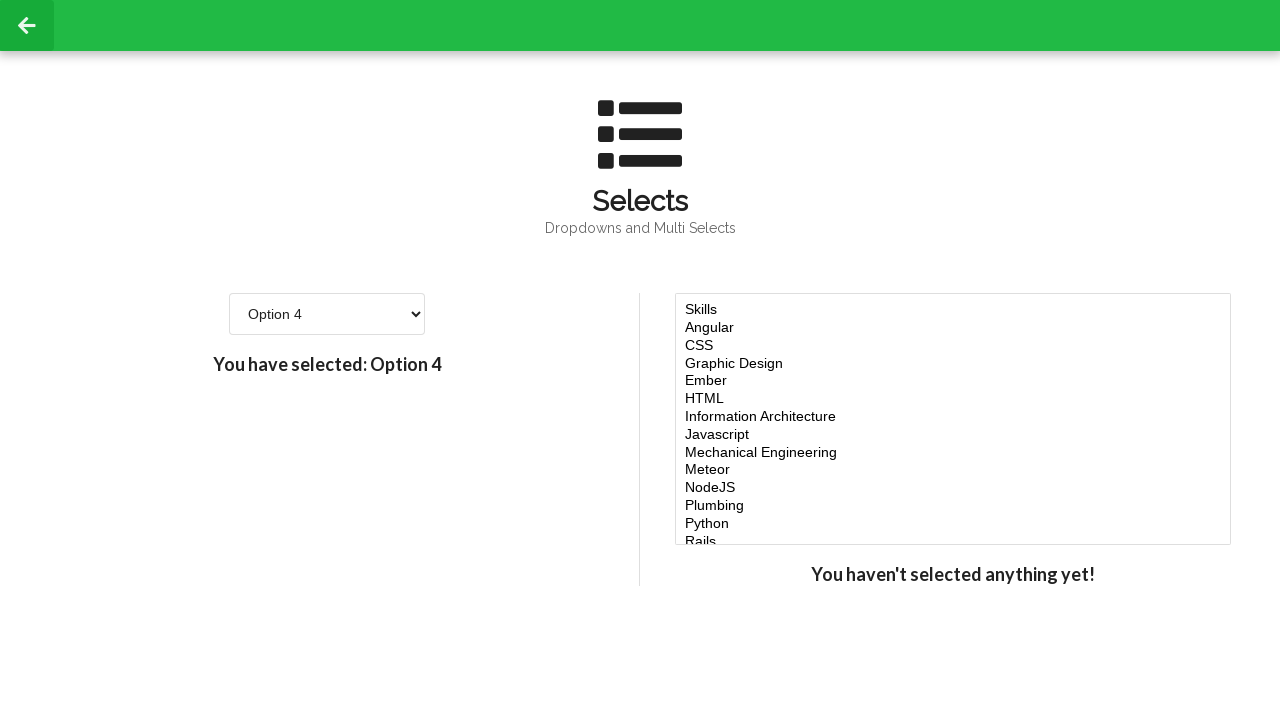

Waited 500ms to ensure selection is complete
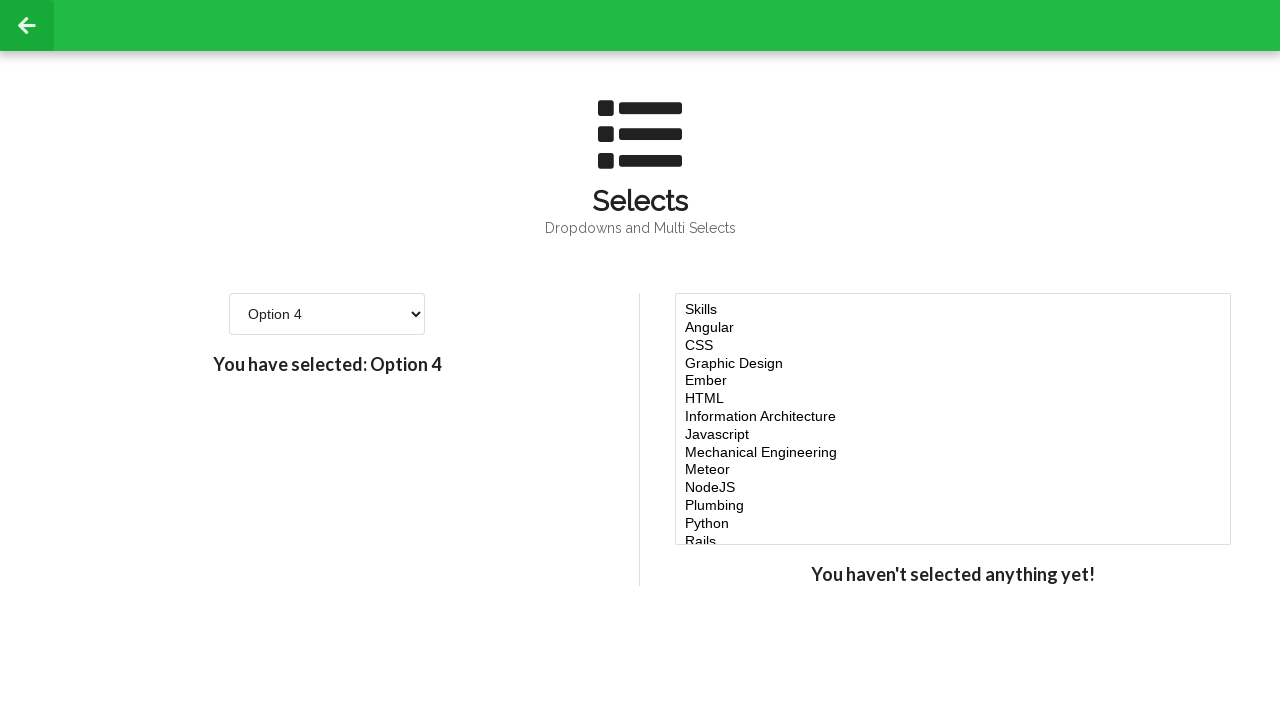

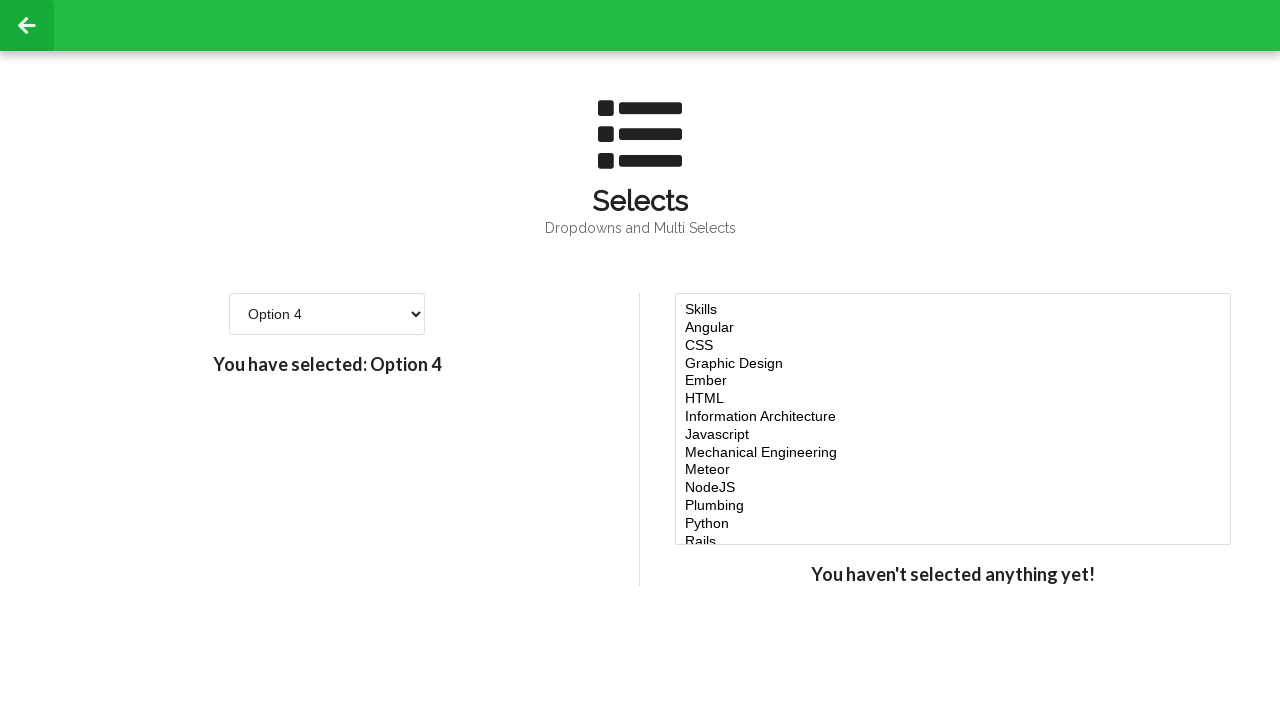